Tests JavaScript alert handling by clicking the first alert button, accepting the alert, and verifying the success message is displayed

Starting URL: https://the-internet.herokuapp.com/javascript_alerts

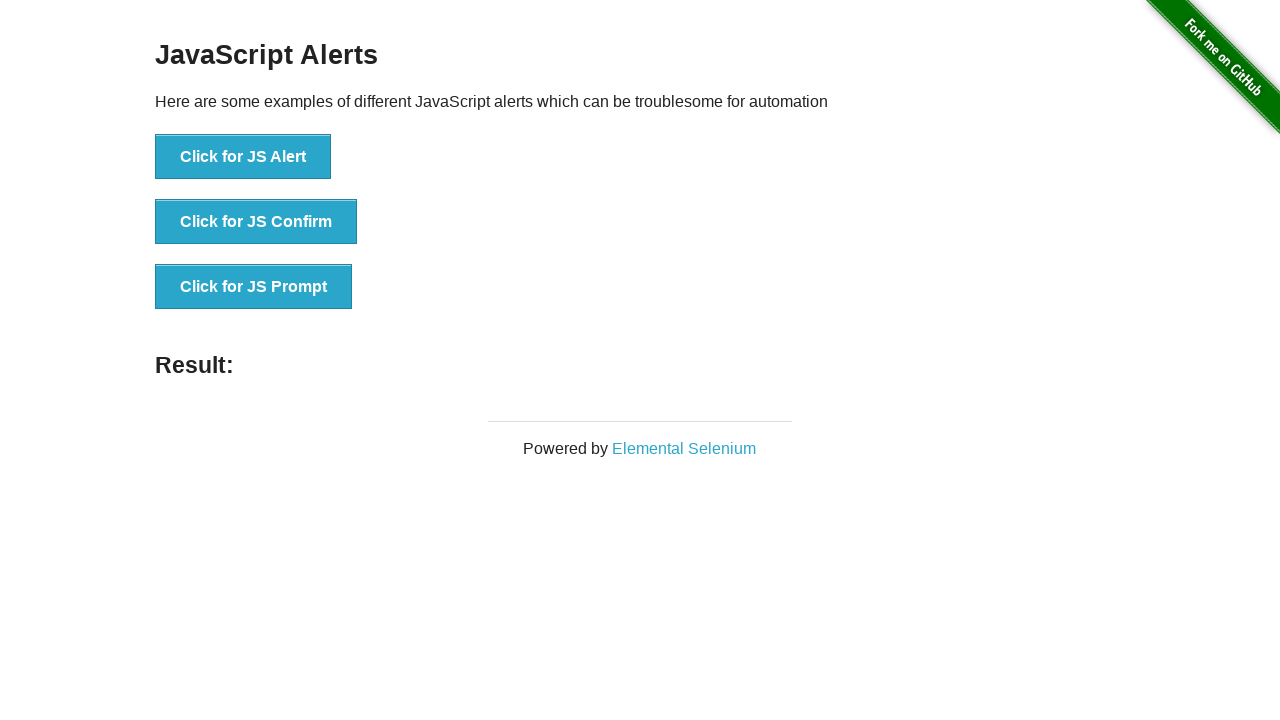

Clicked the 'Click for JS Alert' button to trigger JavaScript alert at (243, 157) on xpath=//*[text()='Click for JS Alert']
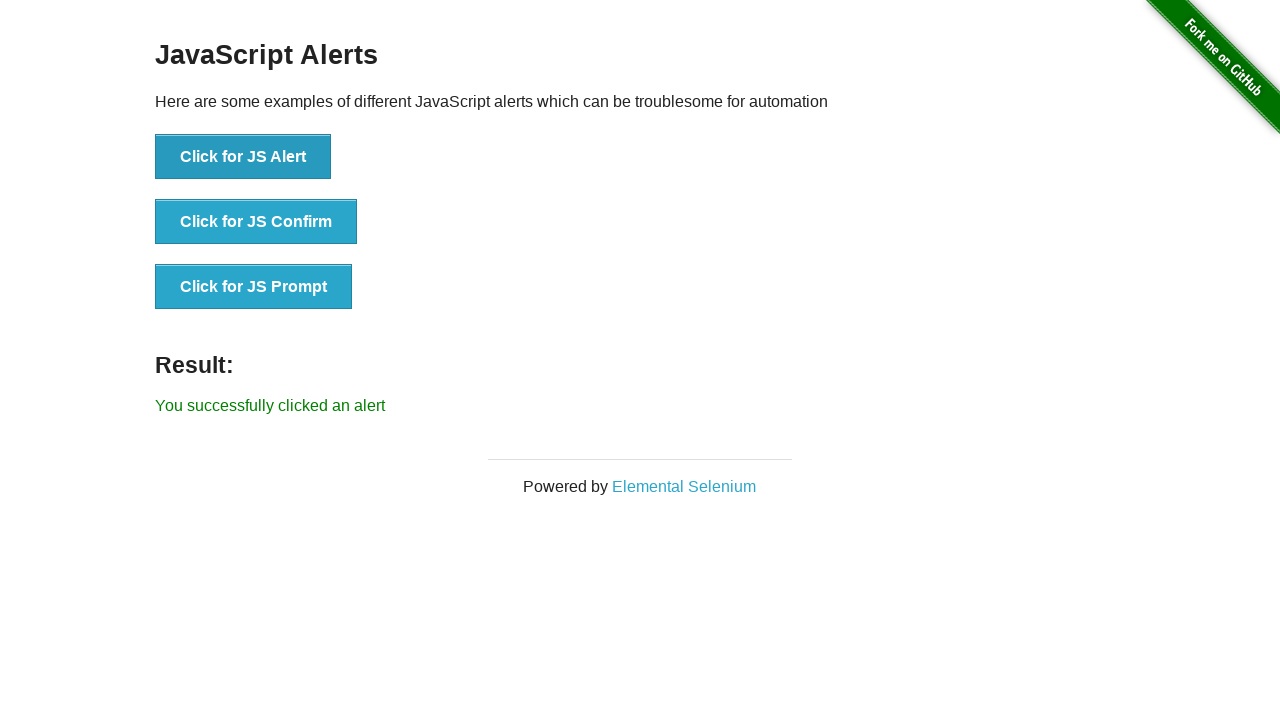

Set up dialog handler to accept alerts
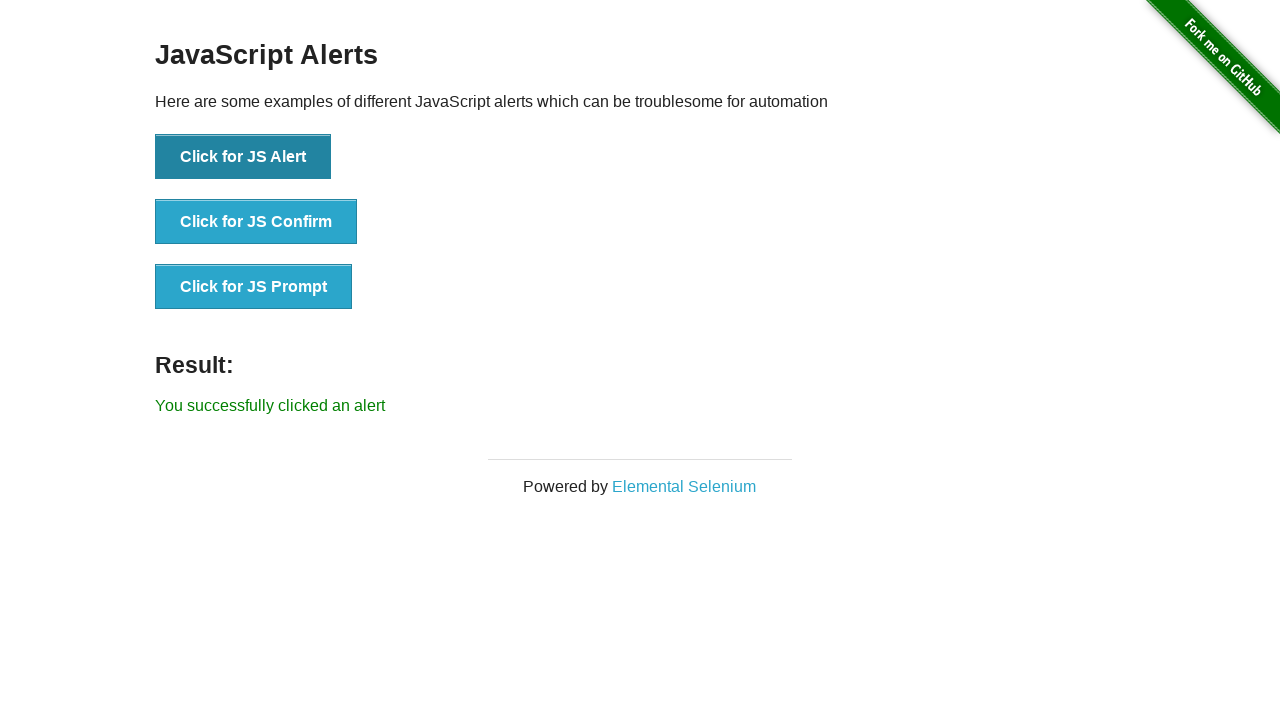

Clicked the alert button again to trigger and accept the alert at (243, 157) on xpath=//*[text()='Click for JS Alert']
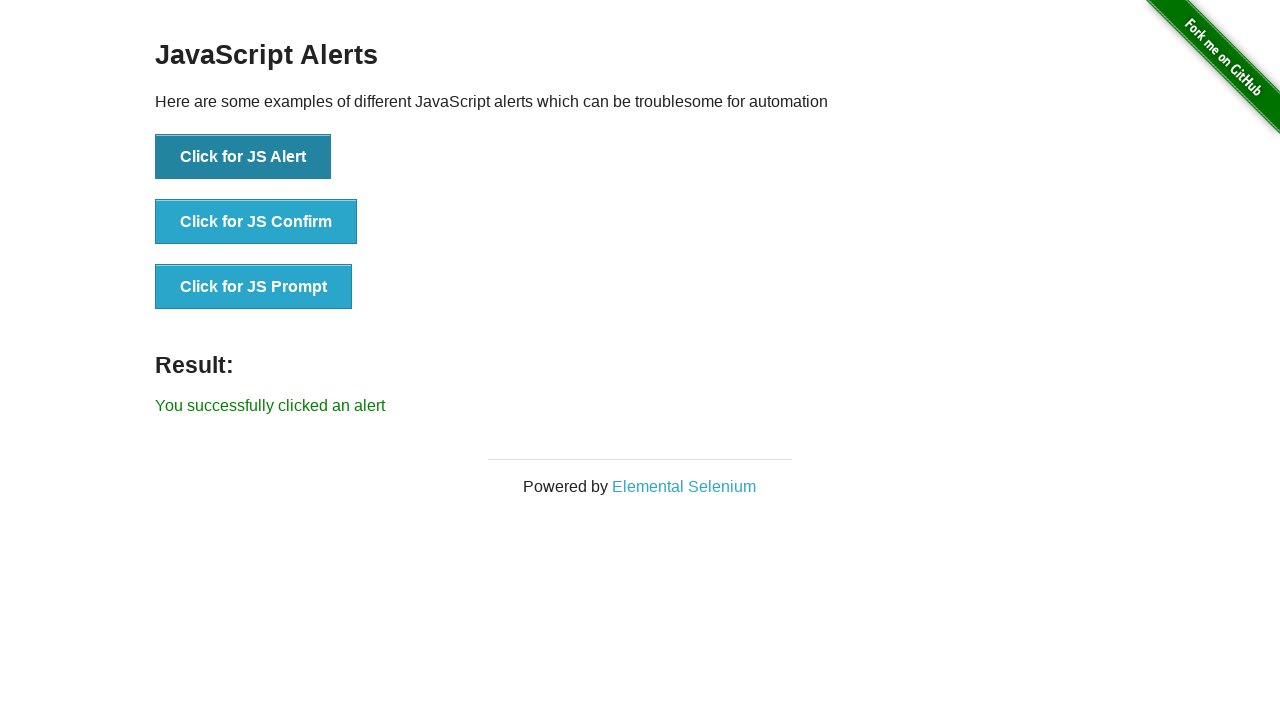

Verified success message 'You successfully clicked an alert' is displayed
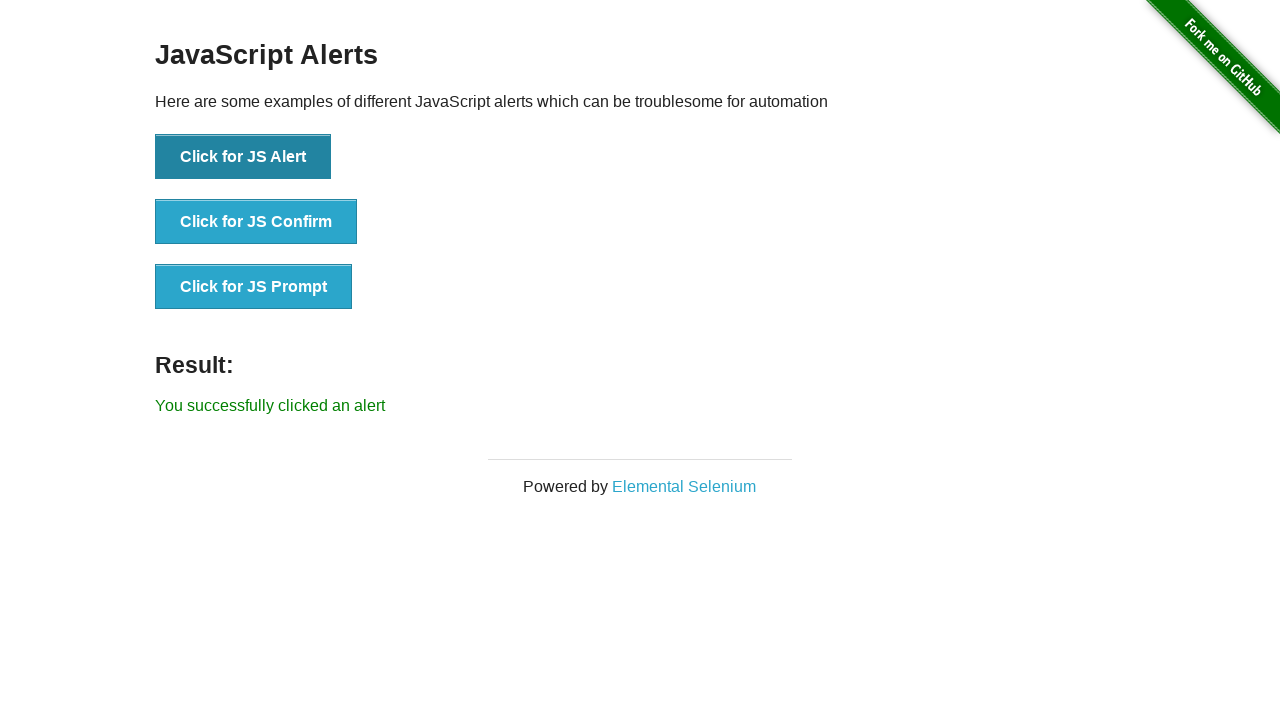

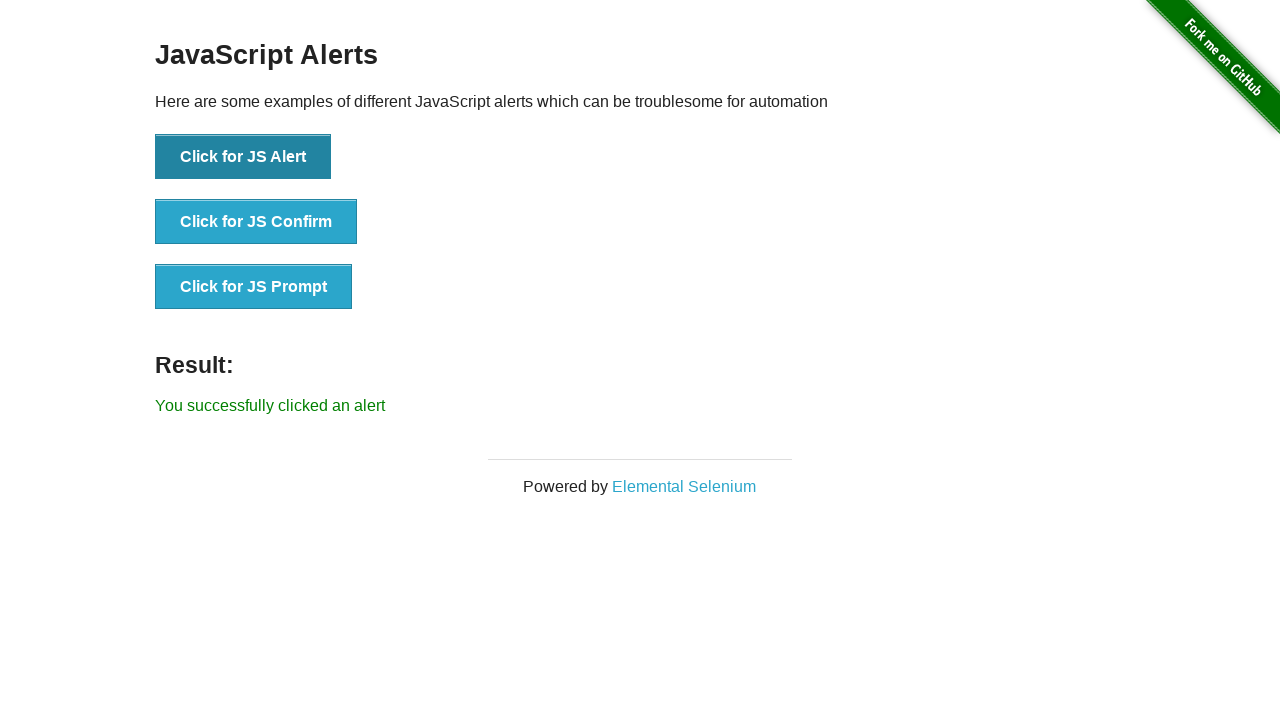